Tests hover functionality by navigating to the Hovers page and performing a mouse hover action over an image element

Starting URL: https://the-internet.herokuapp.com/

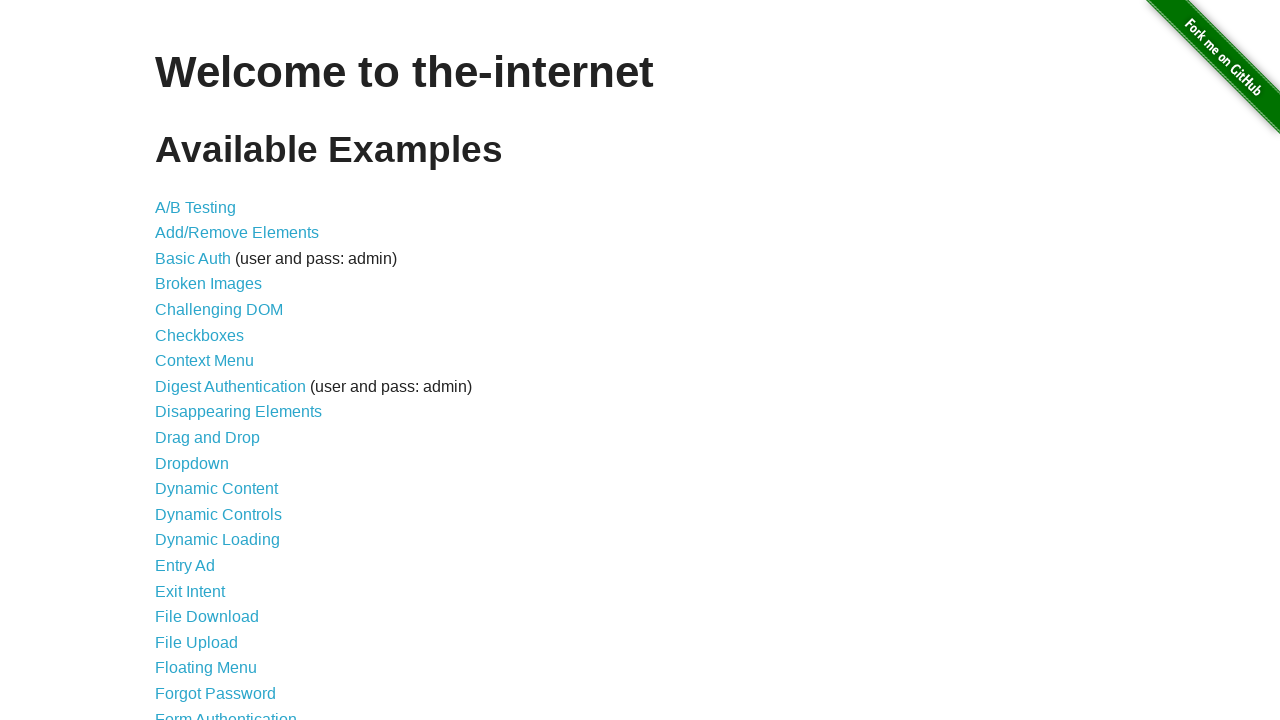

Navigated to The Internet homepage
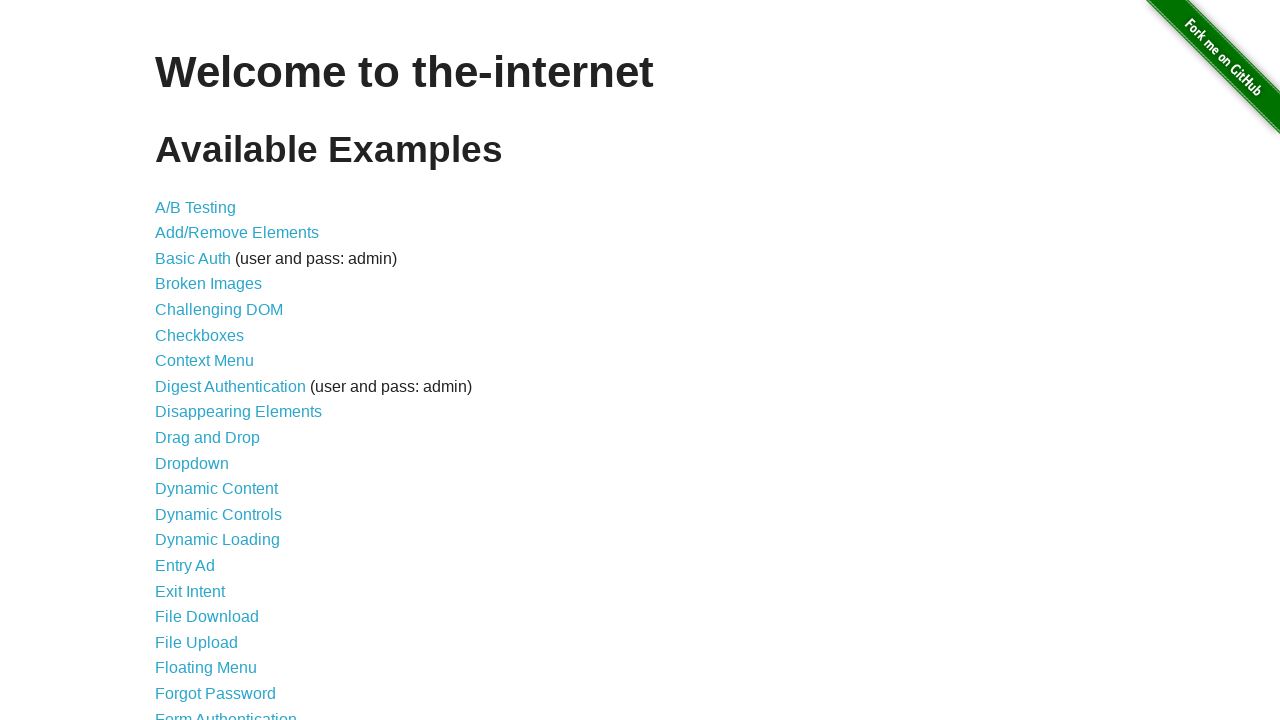

Clicked on the Hovers link at (180, 360) on text=Hovers
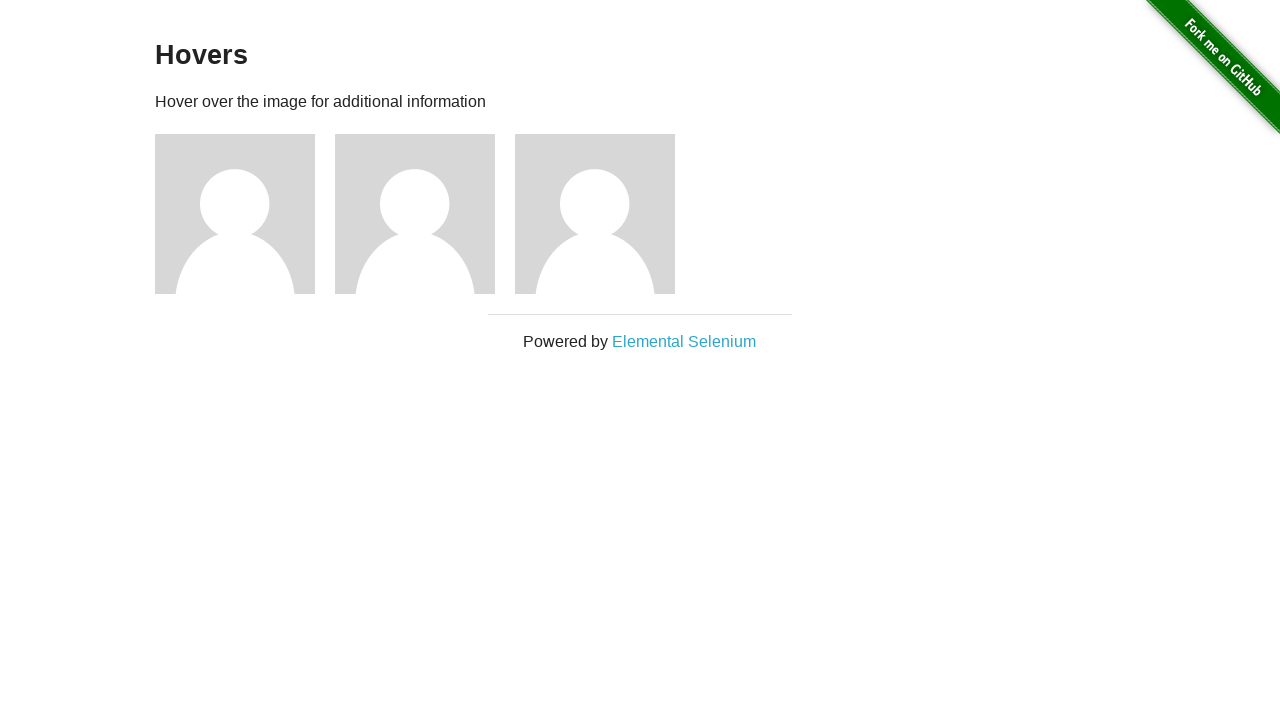

Hovered over the first image element at (235, 214) on xpath=//div[@class='example']//div[1]//img[1]
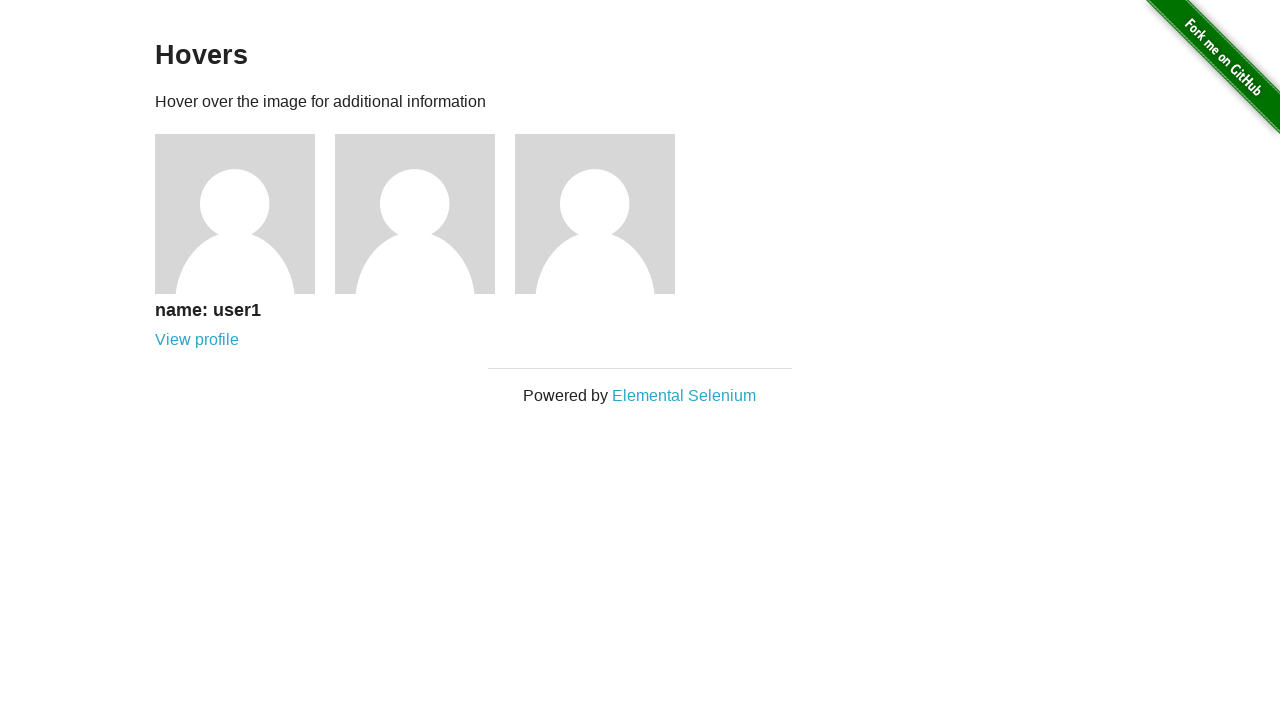

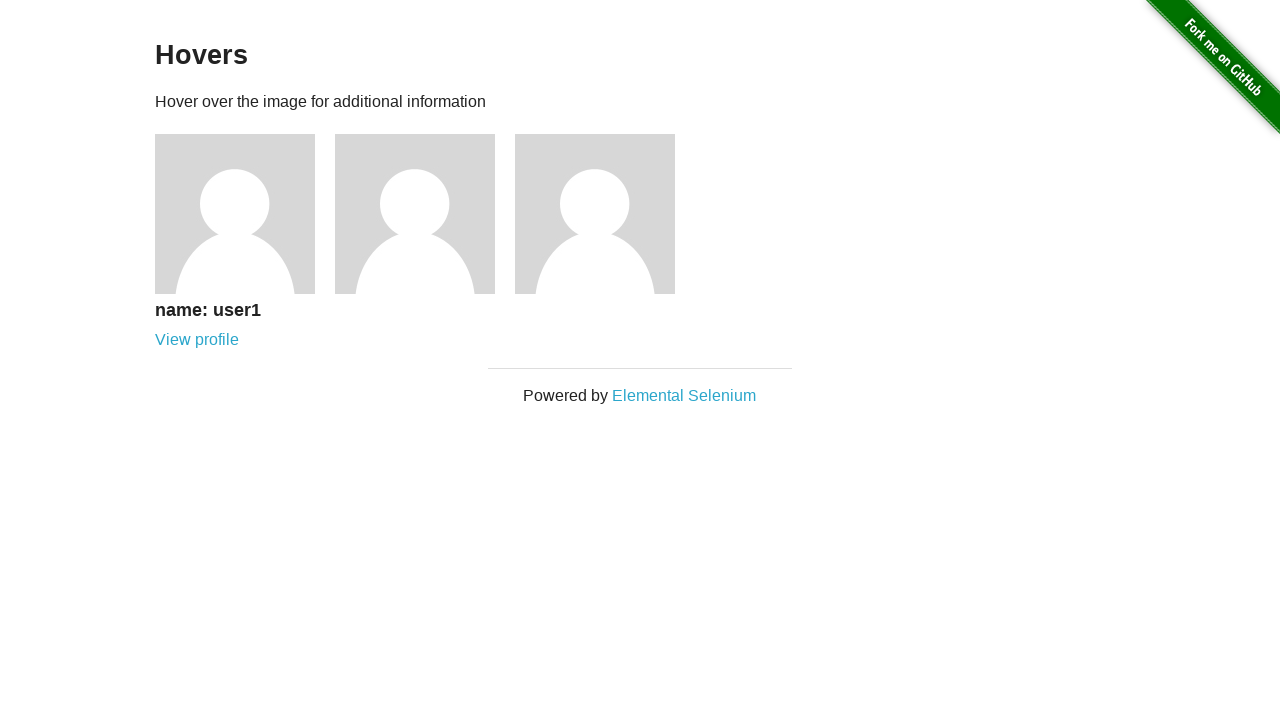